Clicks the male radio button option

Starting URL: https://testautomationpractice.blogspot.com/

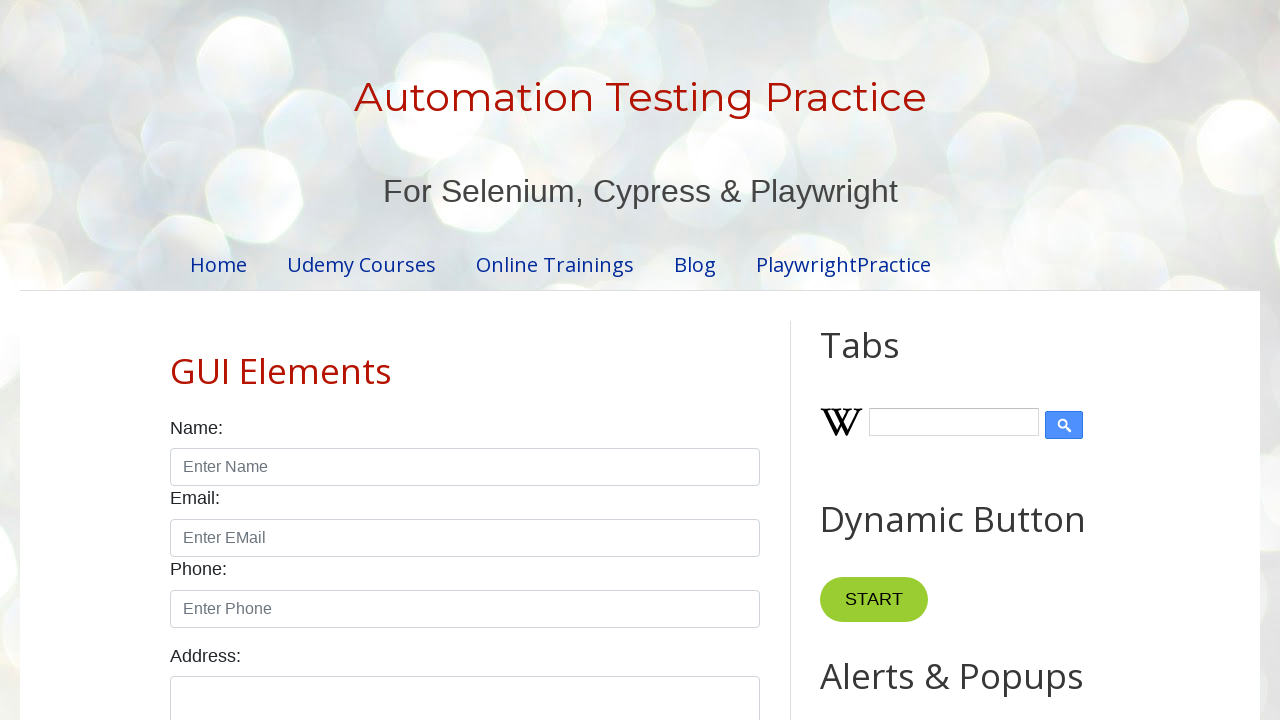

Clicked the male radio button option at (176, 360) on #male
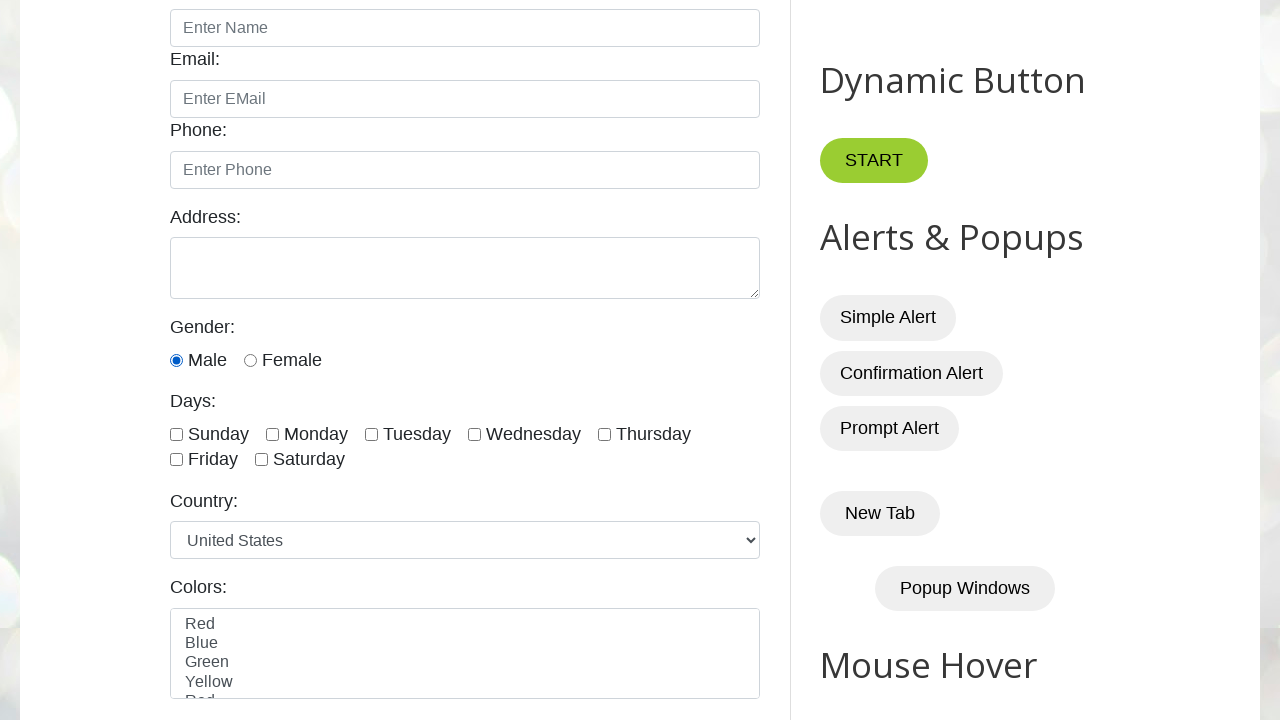

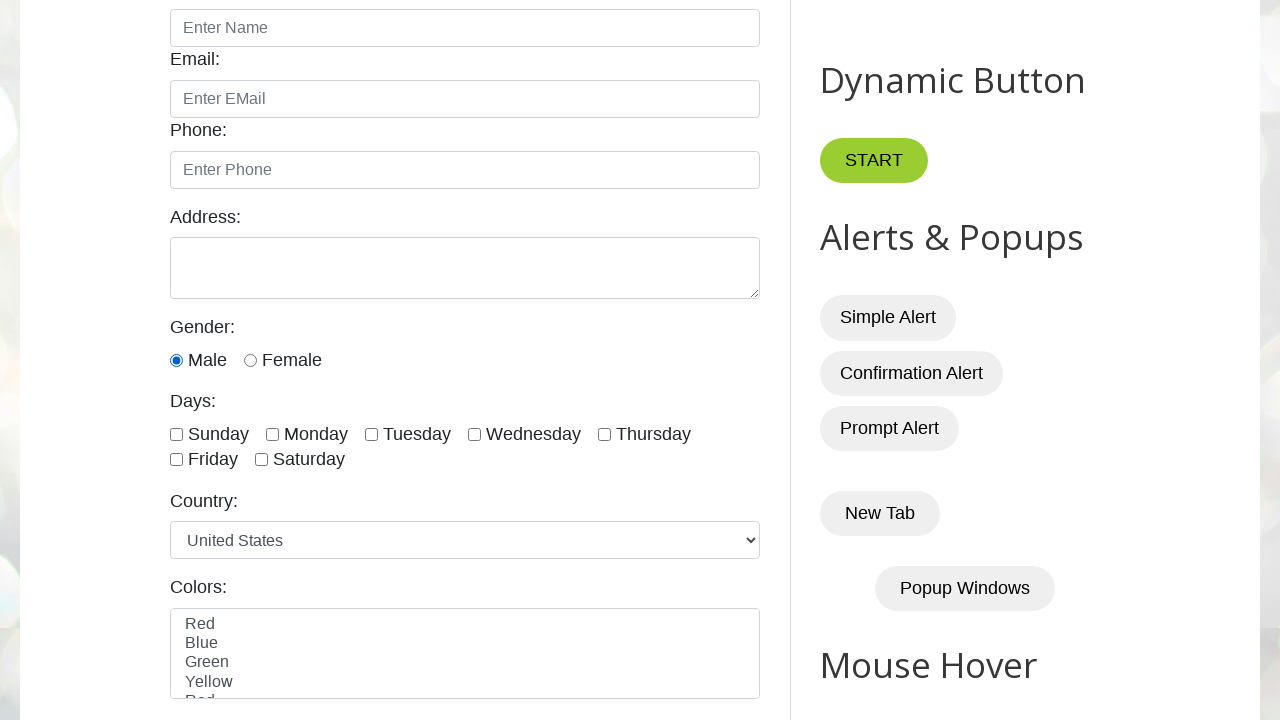